Tests un-marking completed todo items by unchecking their checkboxes

Starting URL: https://demo.playwright.dev/todomvc

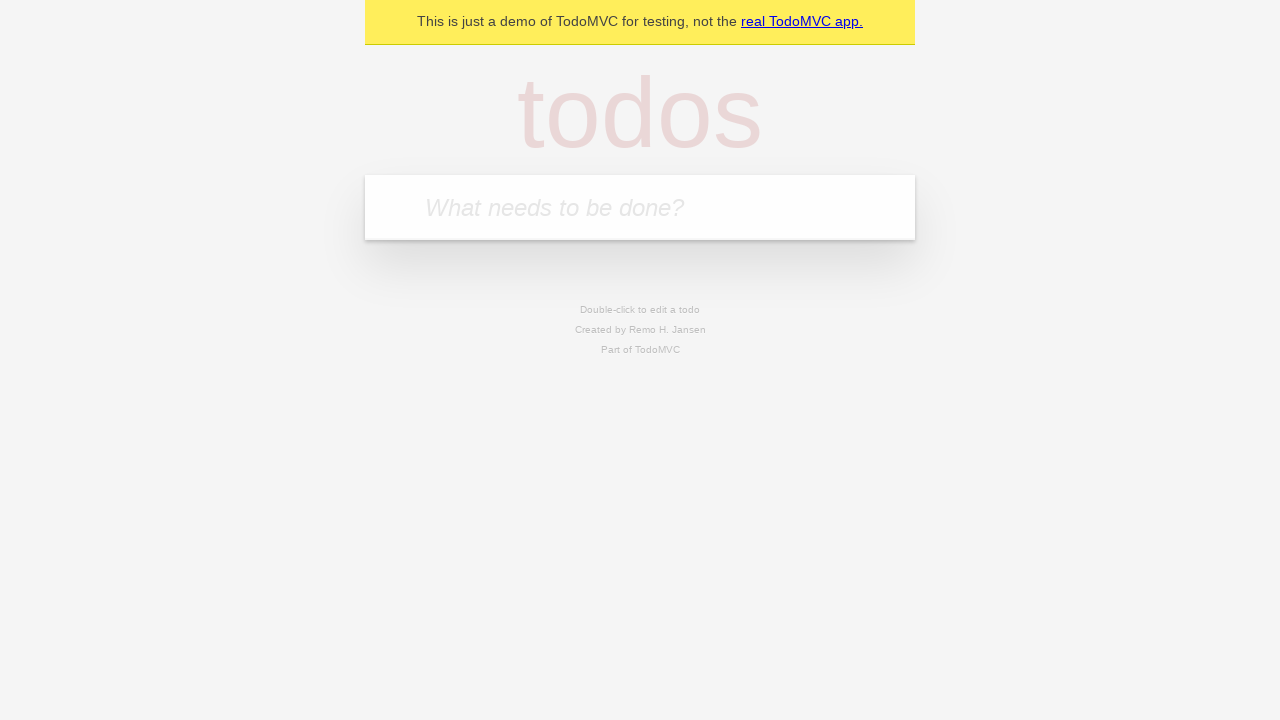

Filled todo input with 'buy some cheese' on internal:attr=[placeholder="What needs to be done?"i]
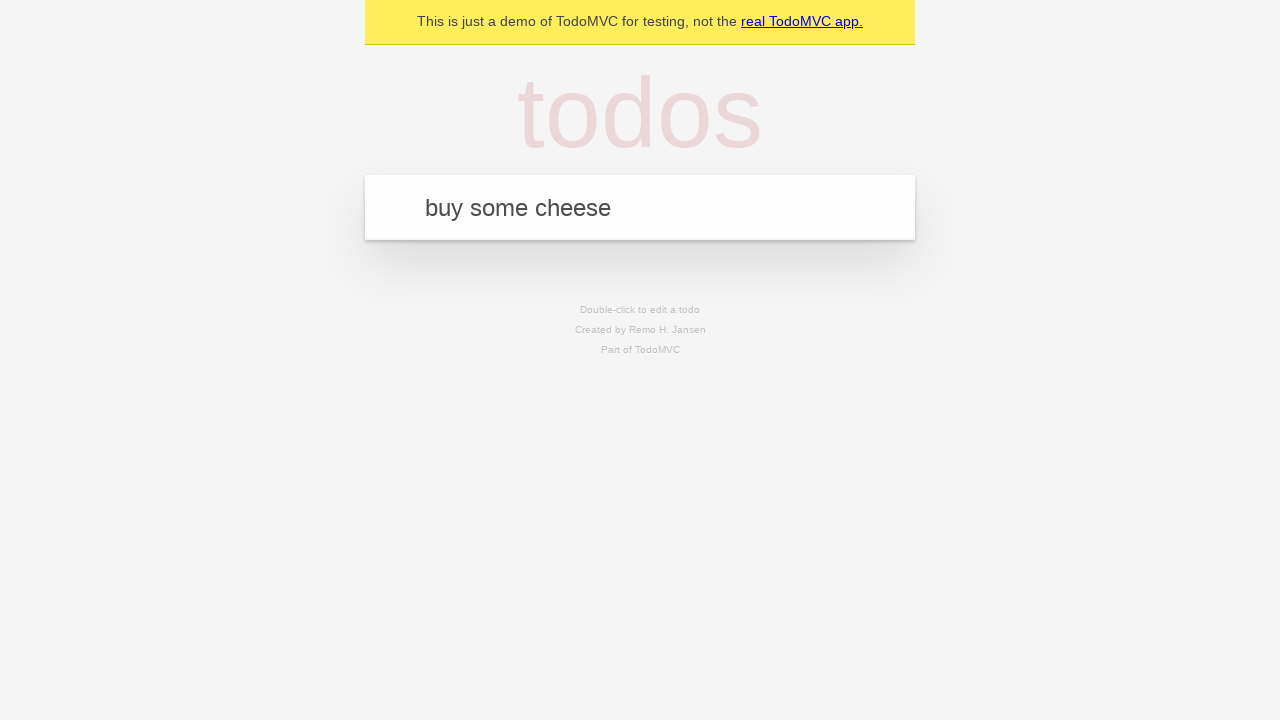

Pressed Enter to add first todo item on internal:attr=[placeholder="What needs to be done?"i]
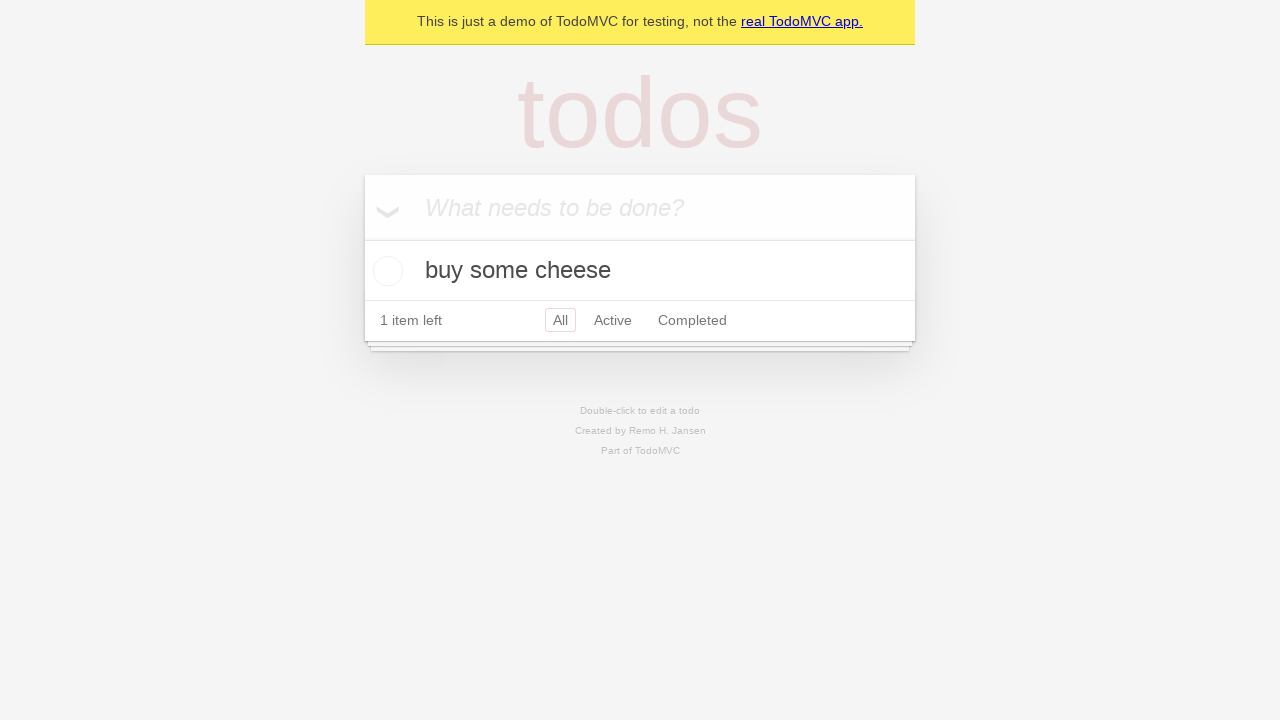

Filled todo input with 'feed the cat' on internal:attr=[placeholder="What needs to be done?"i]
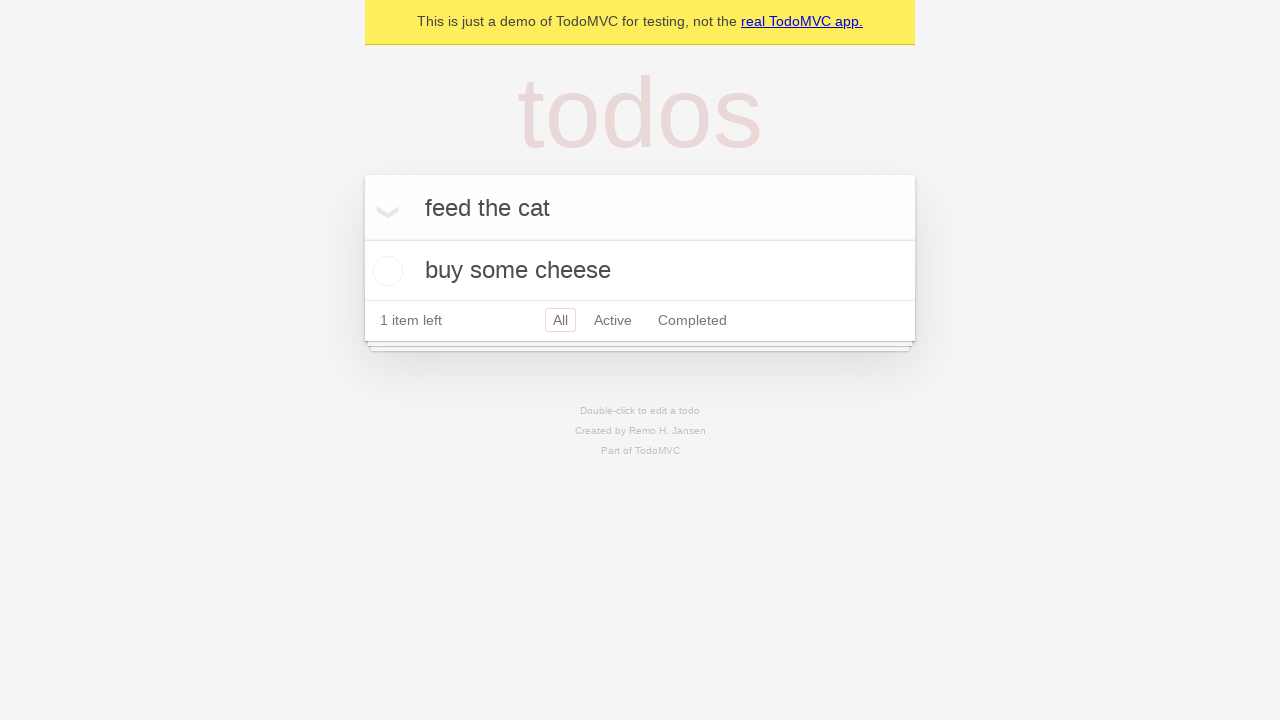

Pressed Enter to add second todo item on internal:attr=[placeholder="What needs to be done?"i]
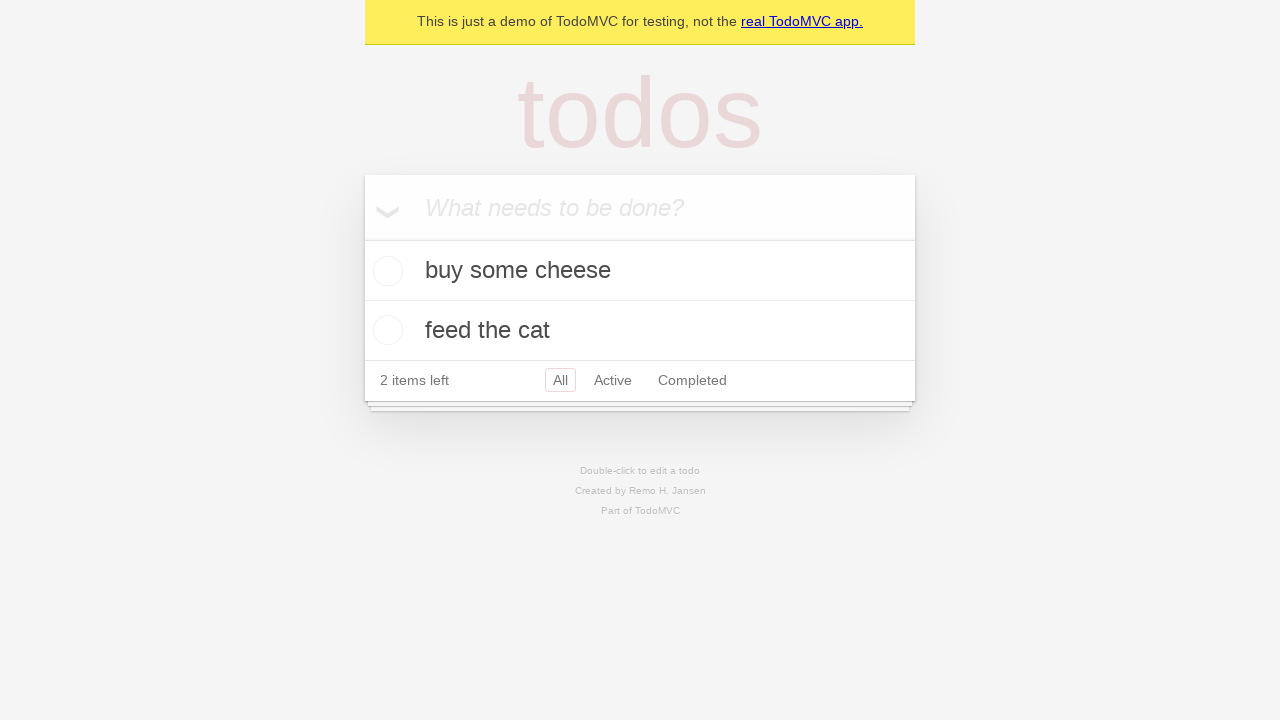

Checked the first todo item checkbox to mark it complete at (385, 271) on internal:testid=[data-testid="todo-item"s] >> nth=0 >> internal:role=checkbox
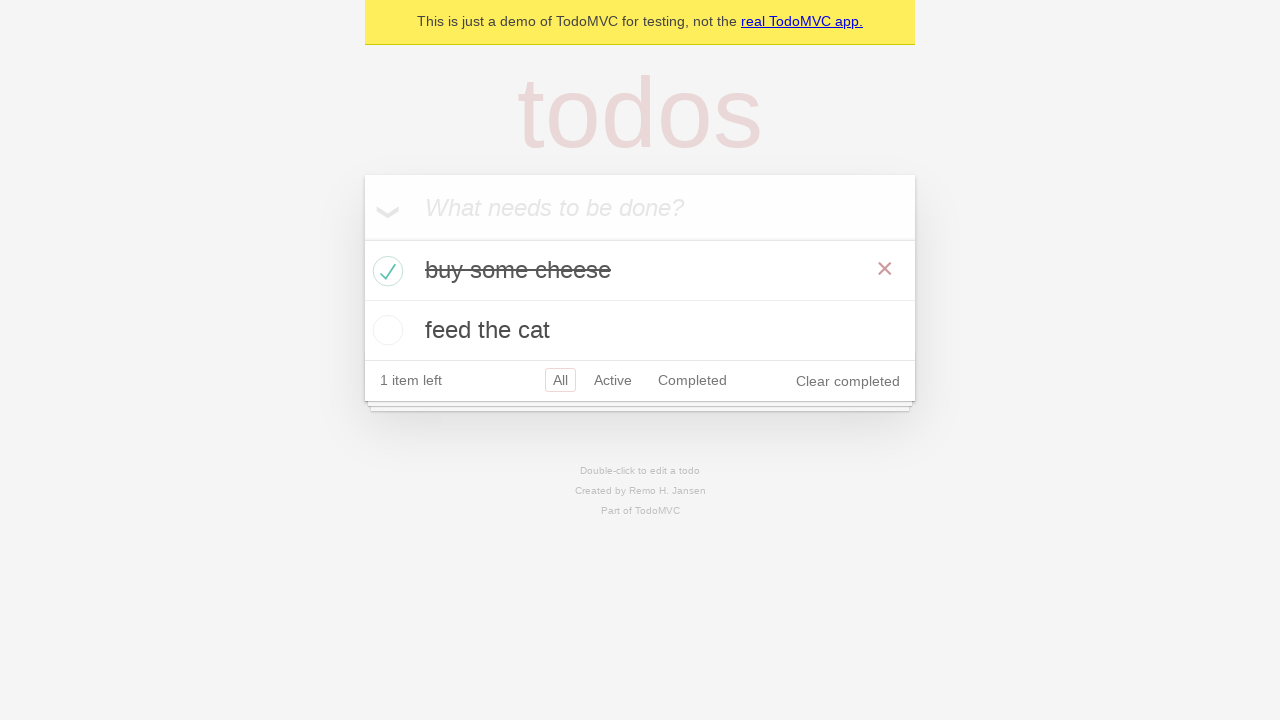

Unchecked the first todo item checkbox to mark it incomplete at (385, 271) on internal:testid=[data-testid="todo-item"s] >> nth=0 >> internal:role=checkbox
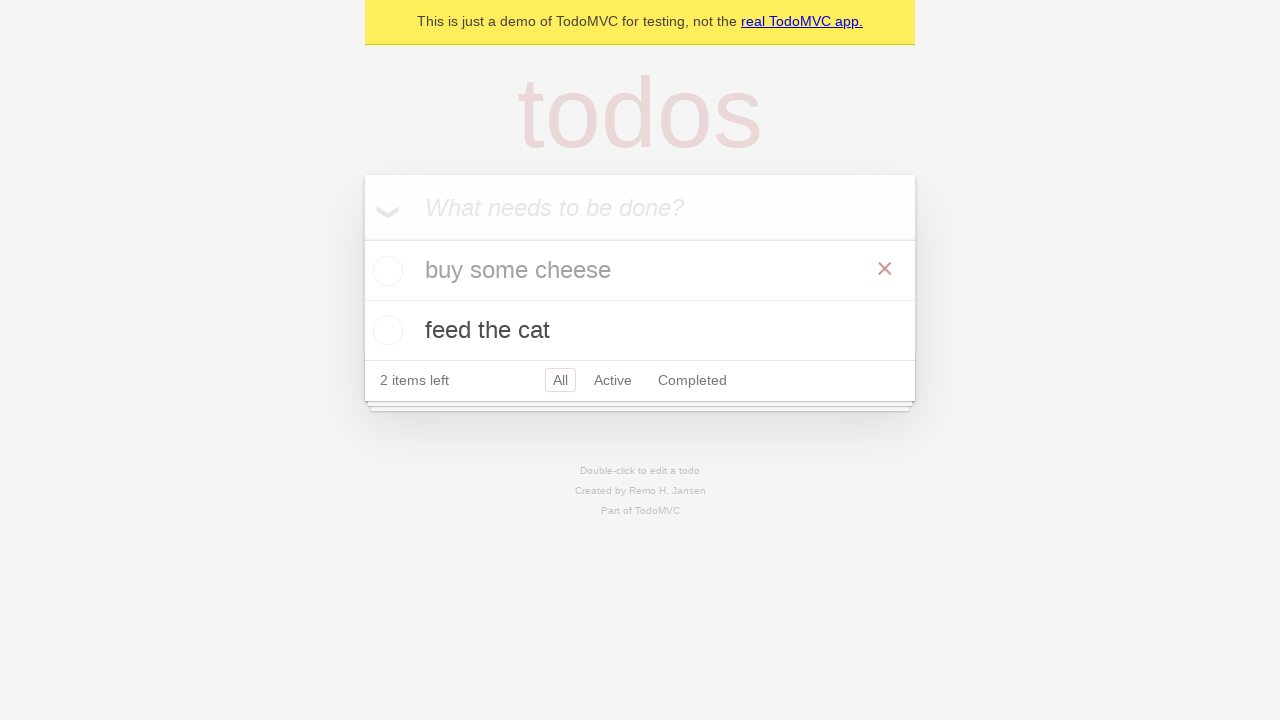

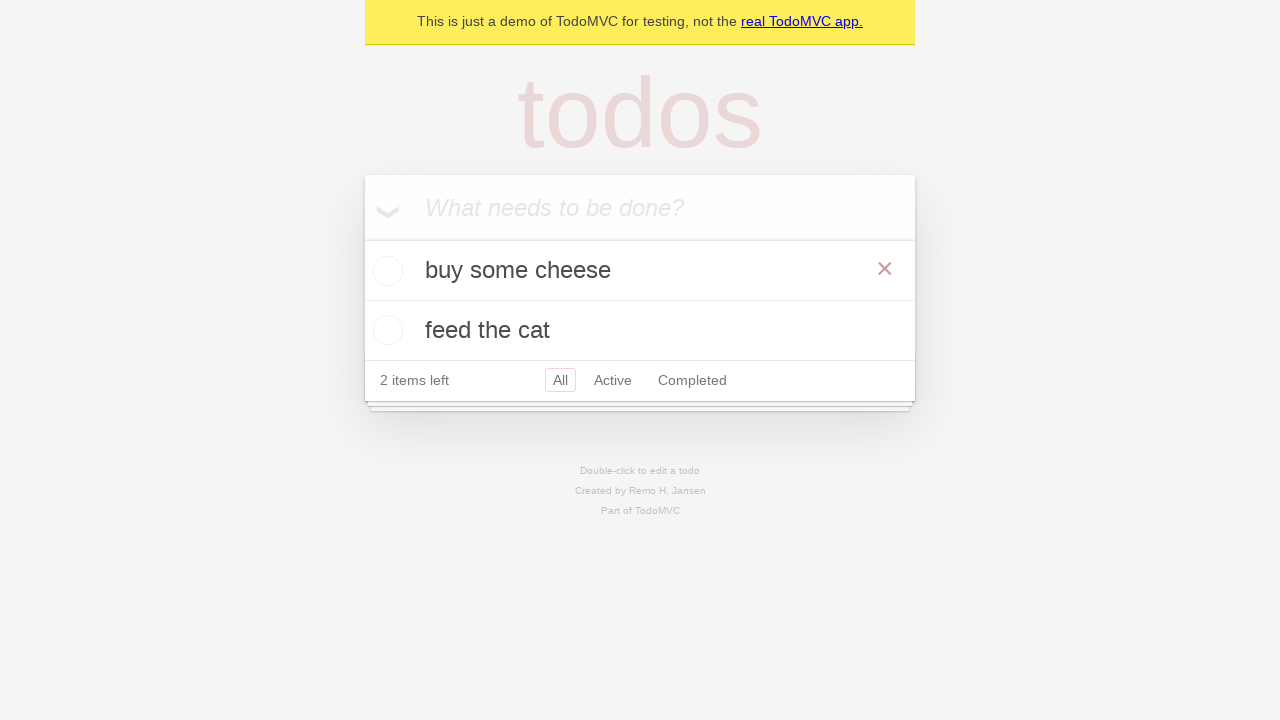